Tests that registration fails when an invalid email format is provided and displays an error message

Starting URL: https://www.sharelane.com/cgi-bin/register.py?page=1&zip_code=12345

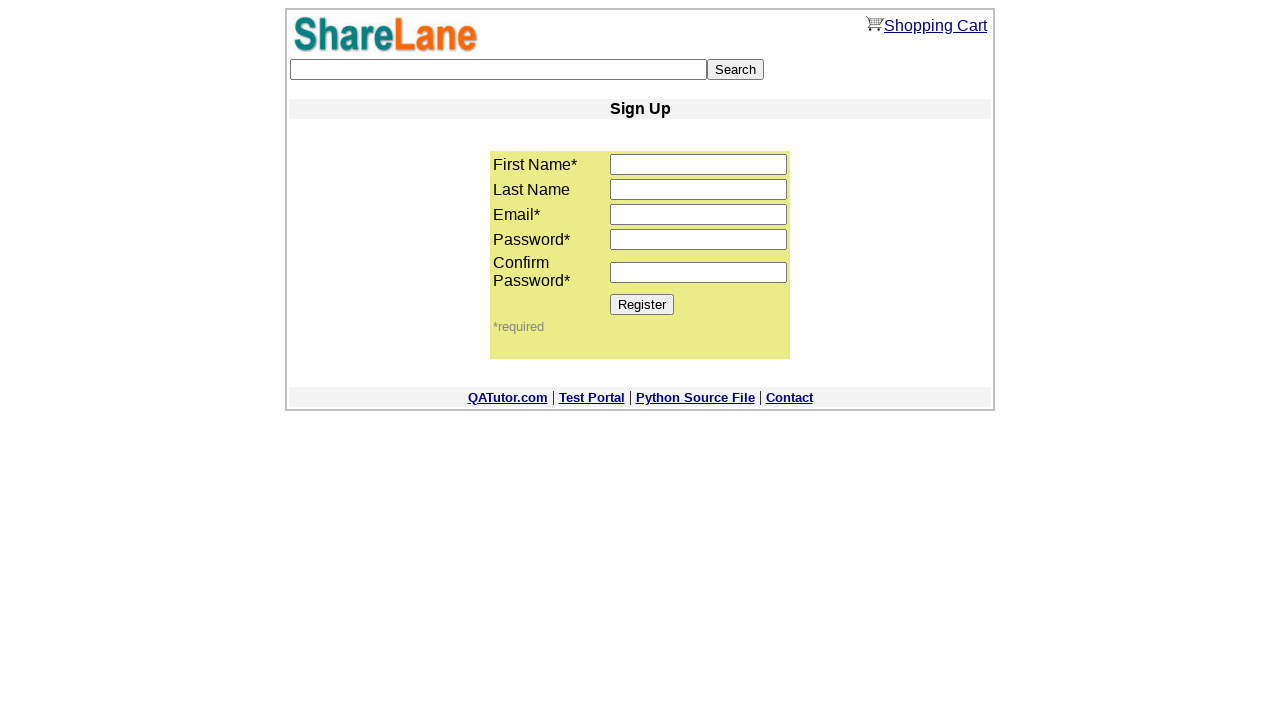

Filled First Name field with 'Elena' on input[name='first_name']
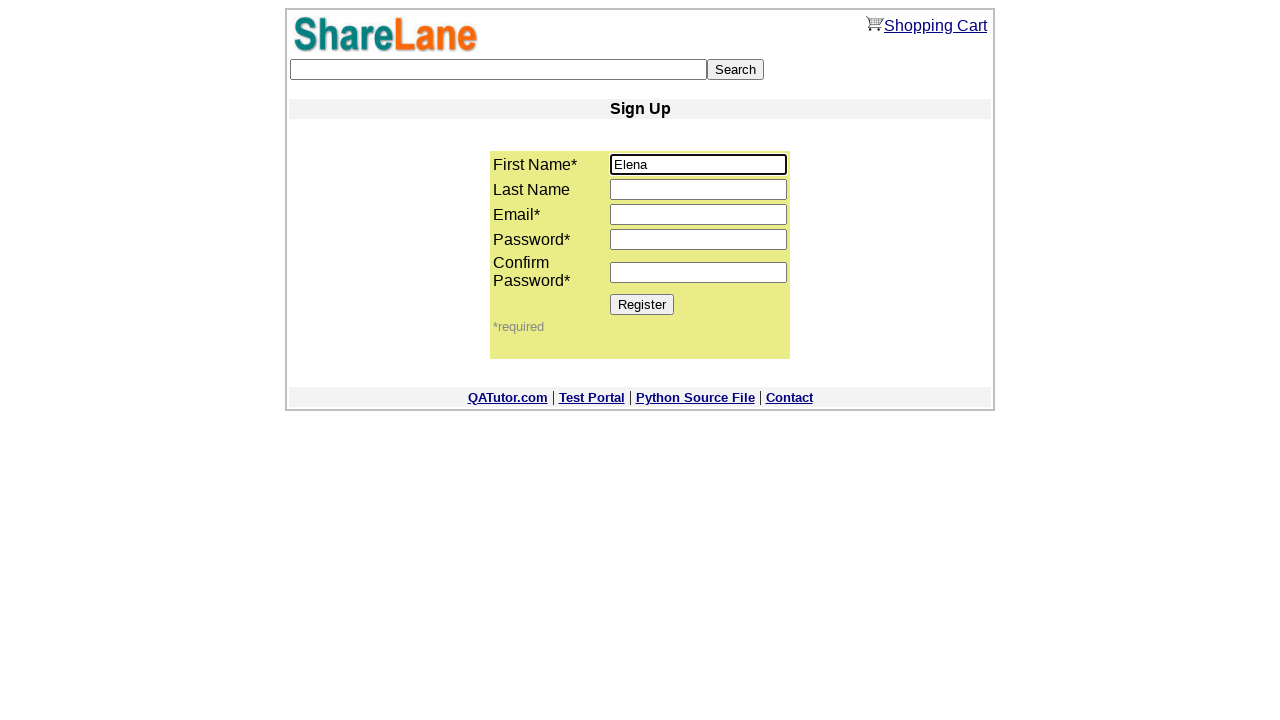

Filled Last Name field with a space on input[name='last_name']
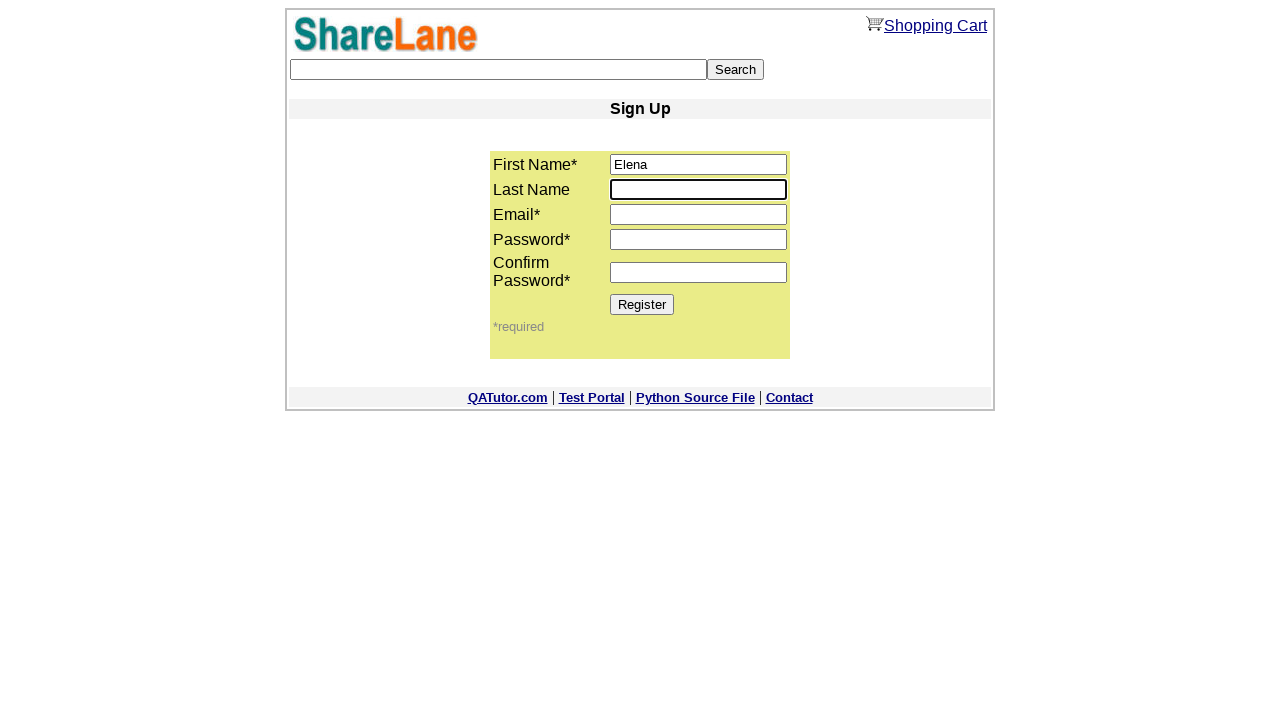

Filled Email field with invalid format 'check' (no @ symbol) on input[name='email']
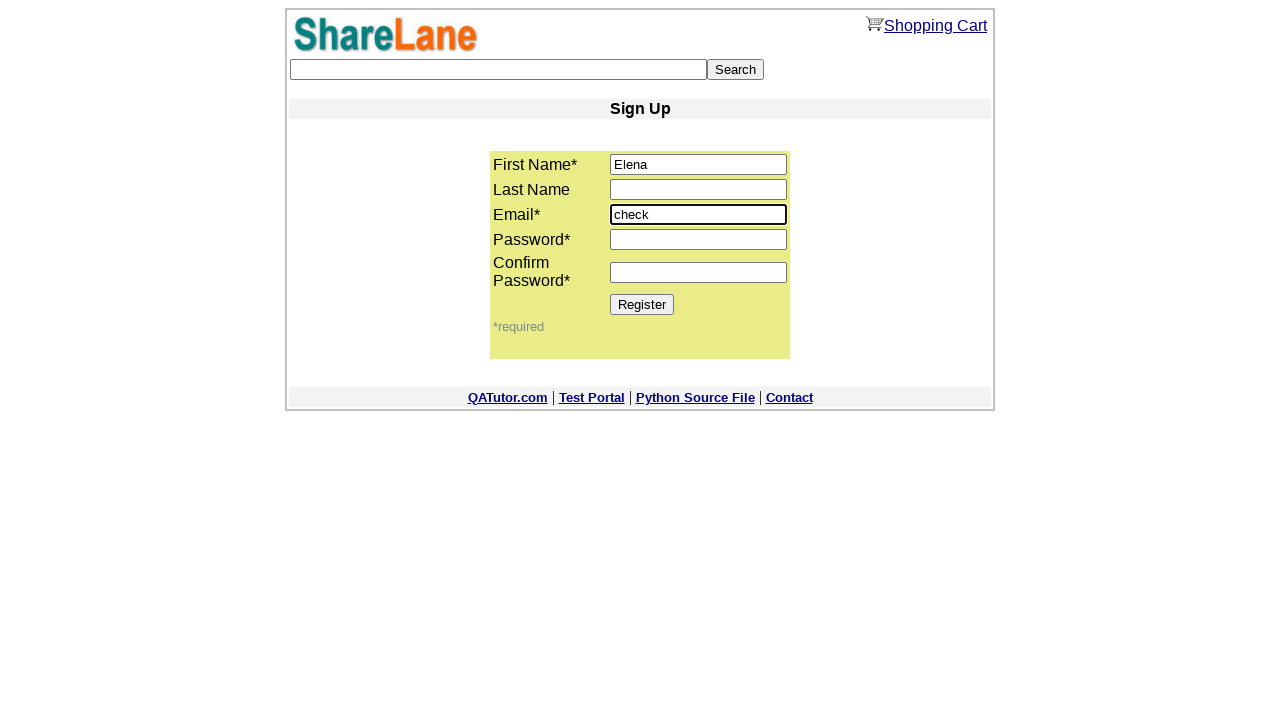

Filled Password field with 'TMS_09' on input[name='password1']
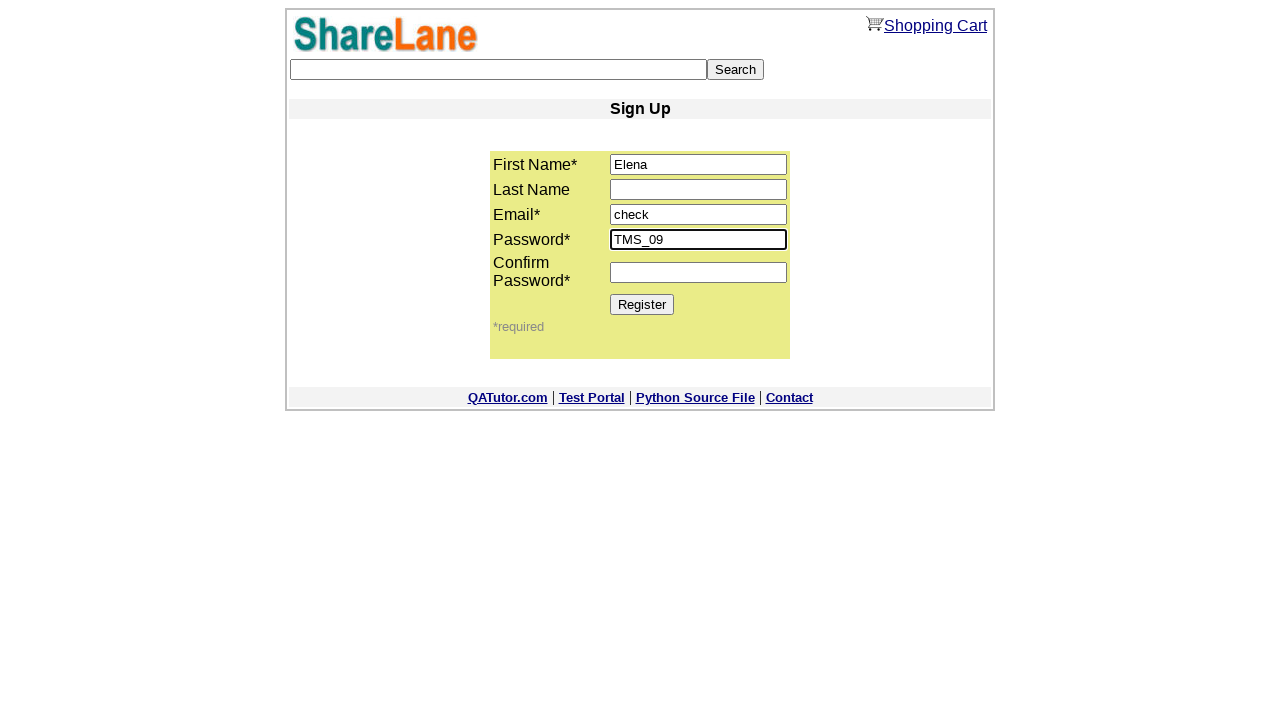

Filled Confirm Password field with 'TMS_09' on input[name='password2']
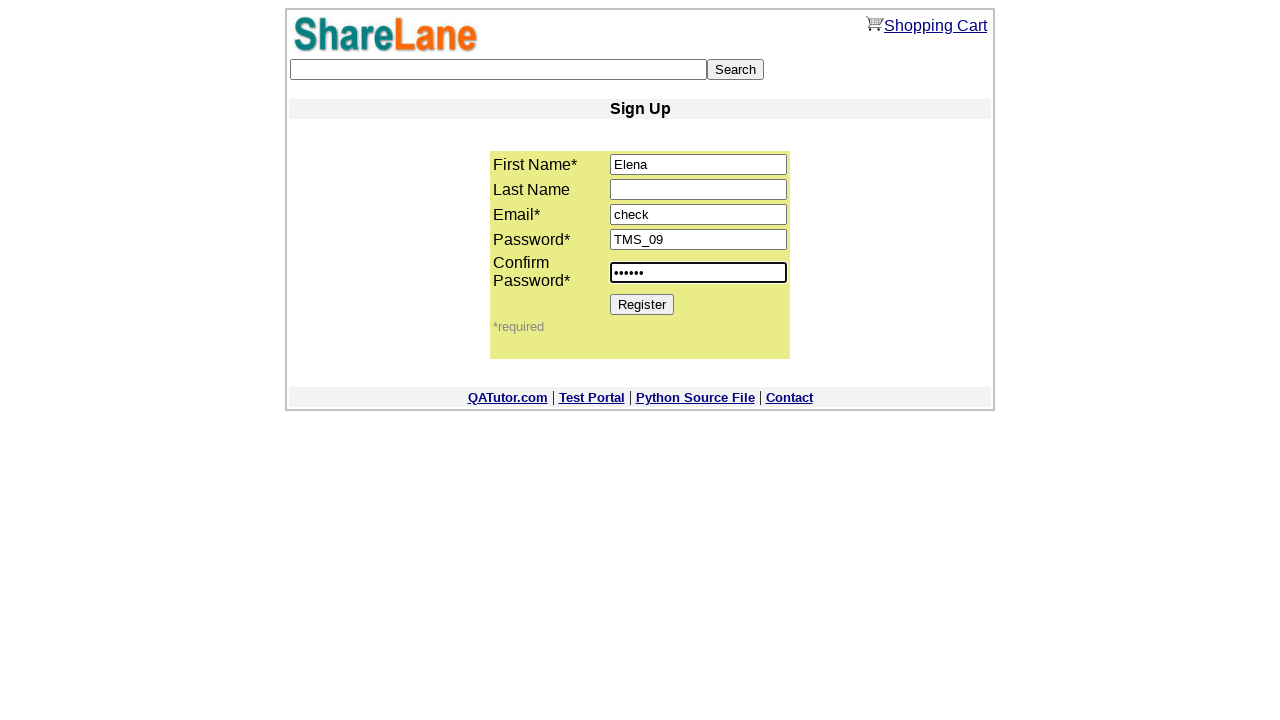

Clicked Register button to submit the form at (642, 304) on input[value='Register']
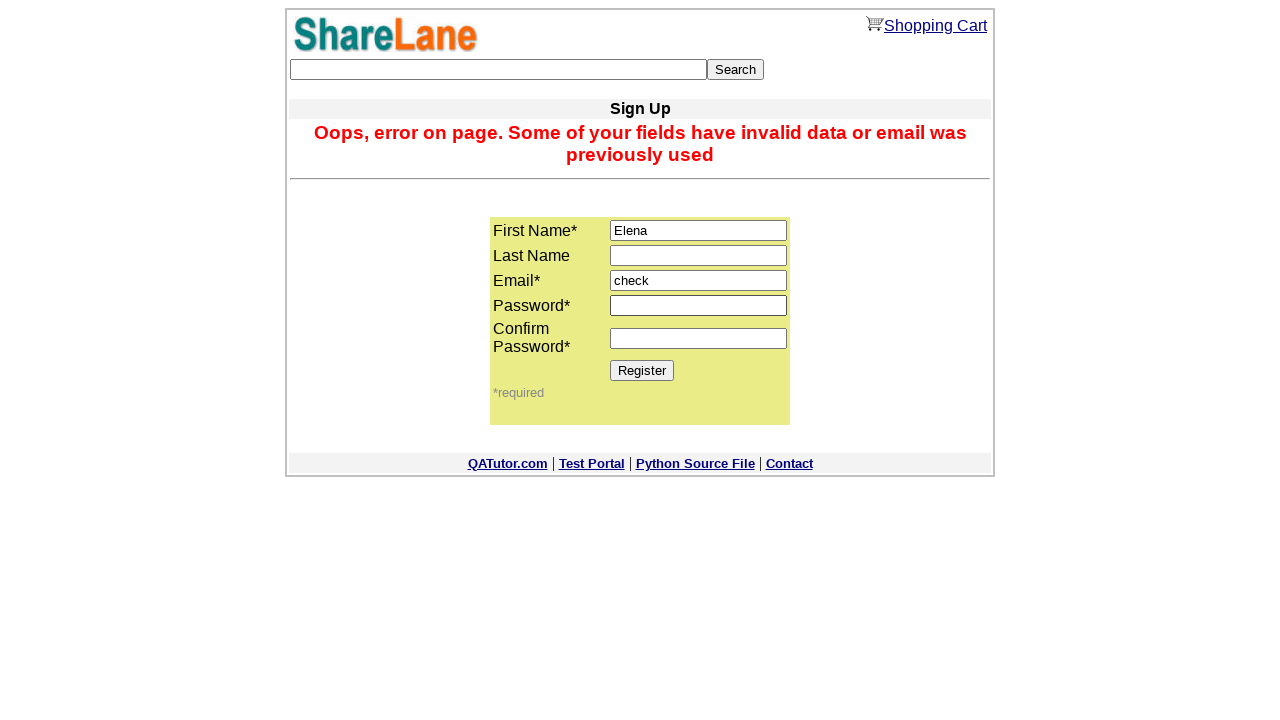

Error message appeared confirming invalid email format validation
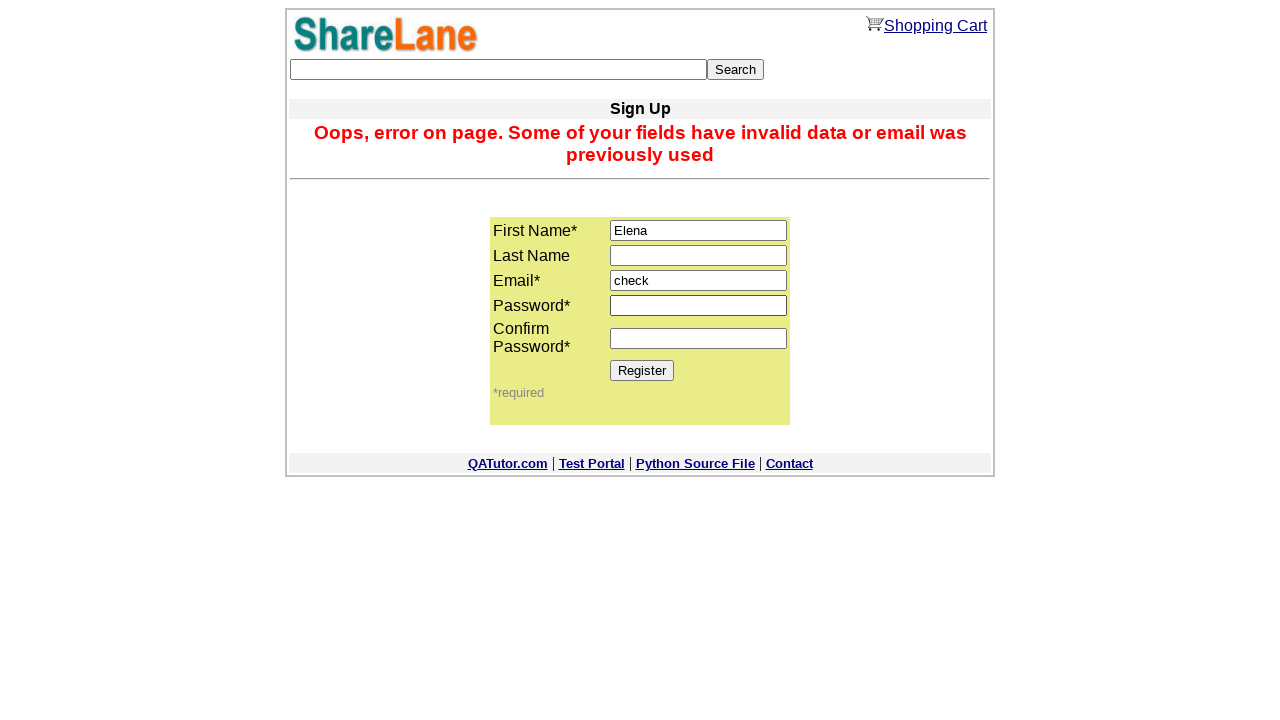

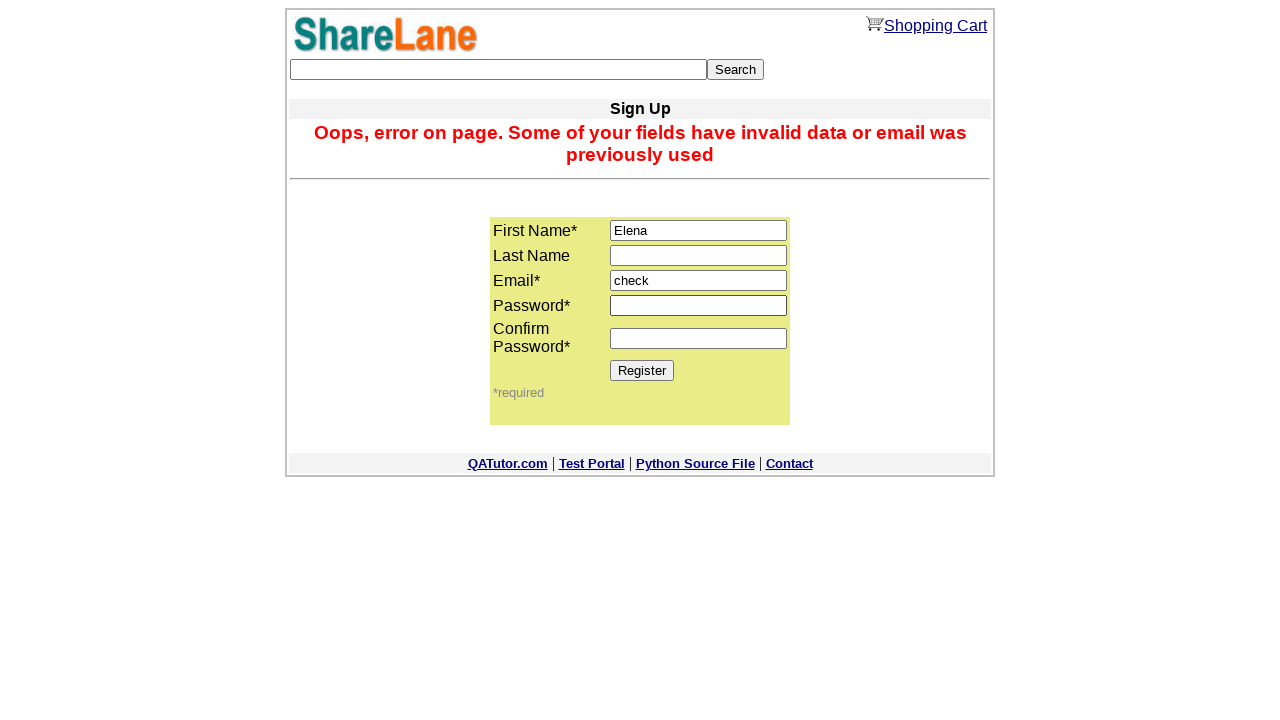